Tests that the Clear completed button appears with correct text when items are completed

Starting URL: https://demo.playwright.dev/todomvc

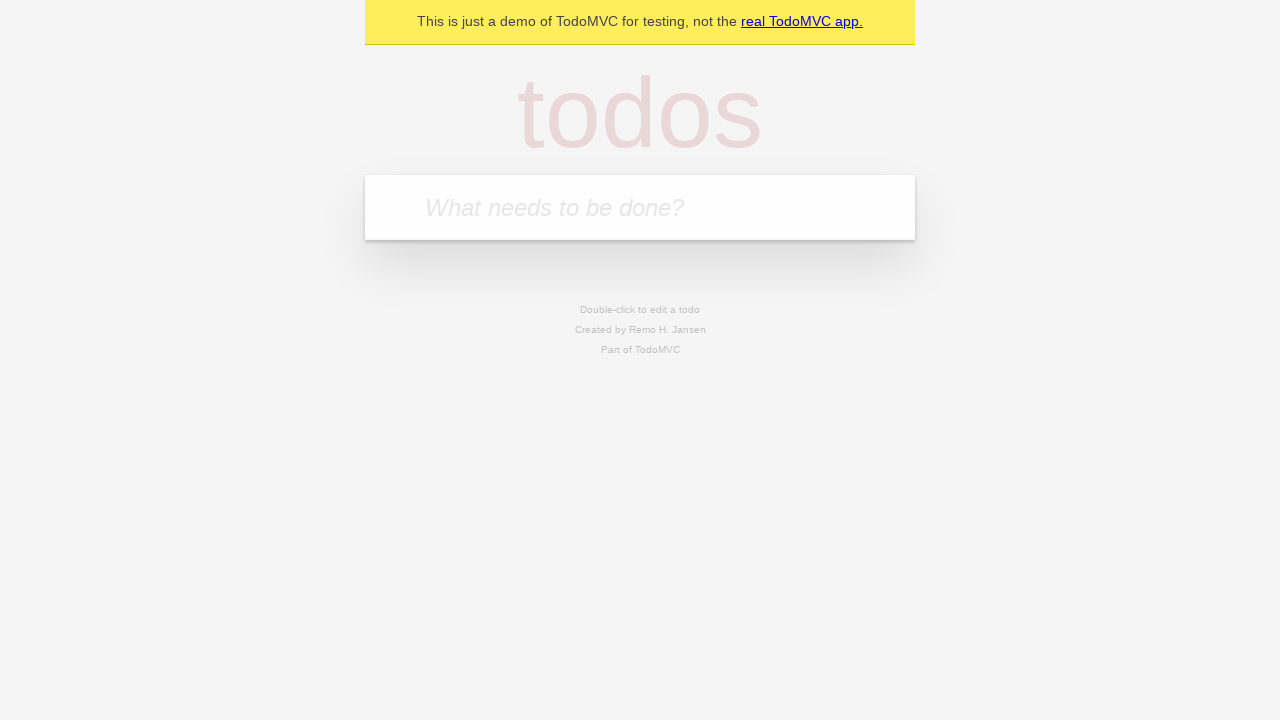

Filled todo input with 'buy some cheese' on internal:attr=[placeholder="What needs to be done?"i]
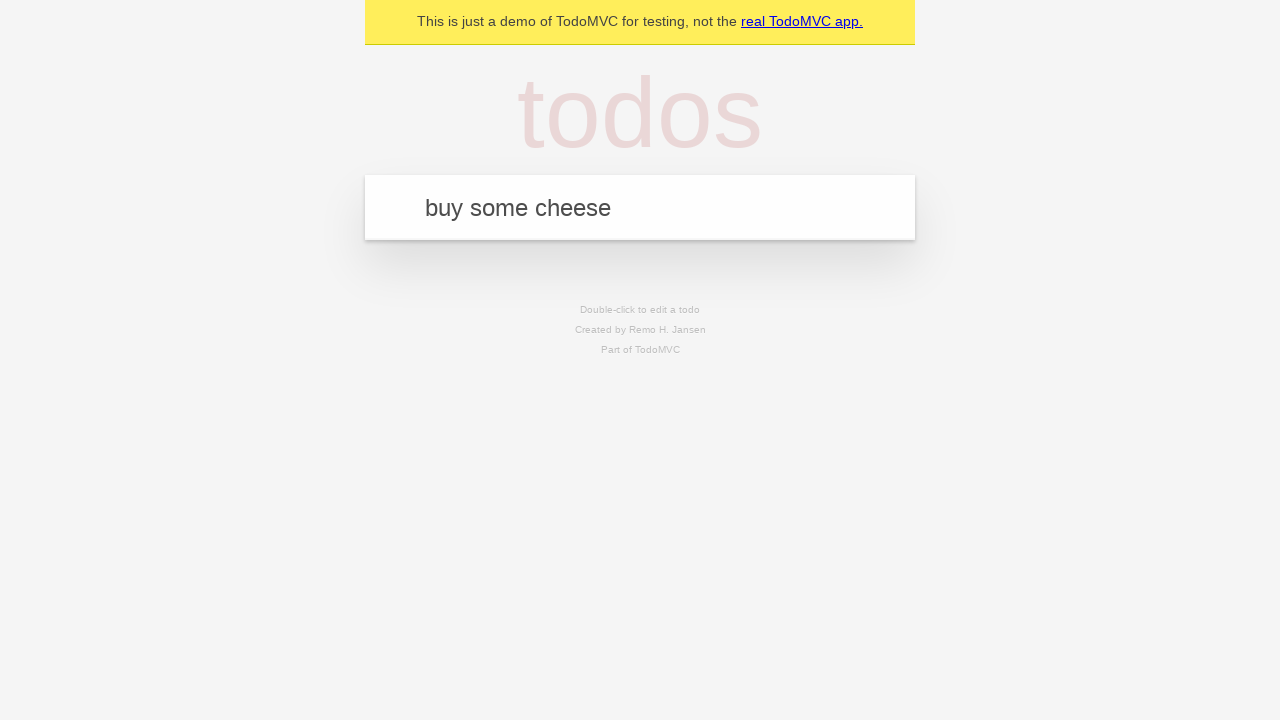

Pressed Enter to add 'buy some cheese' to the todo list on internal:attr=[placeholder="What needs to be done?"i]
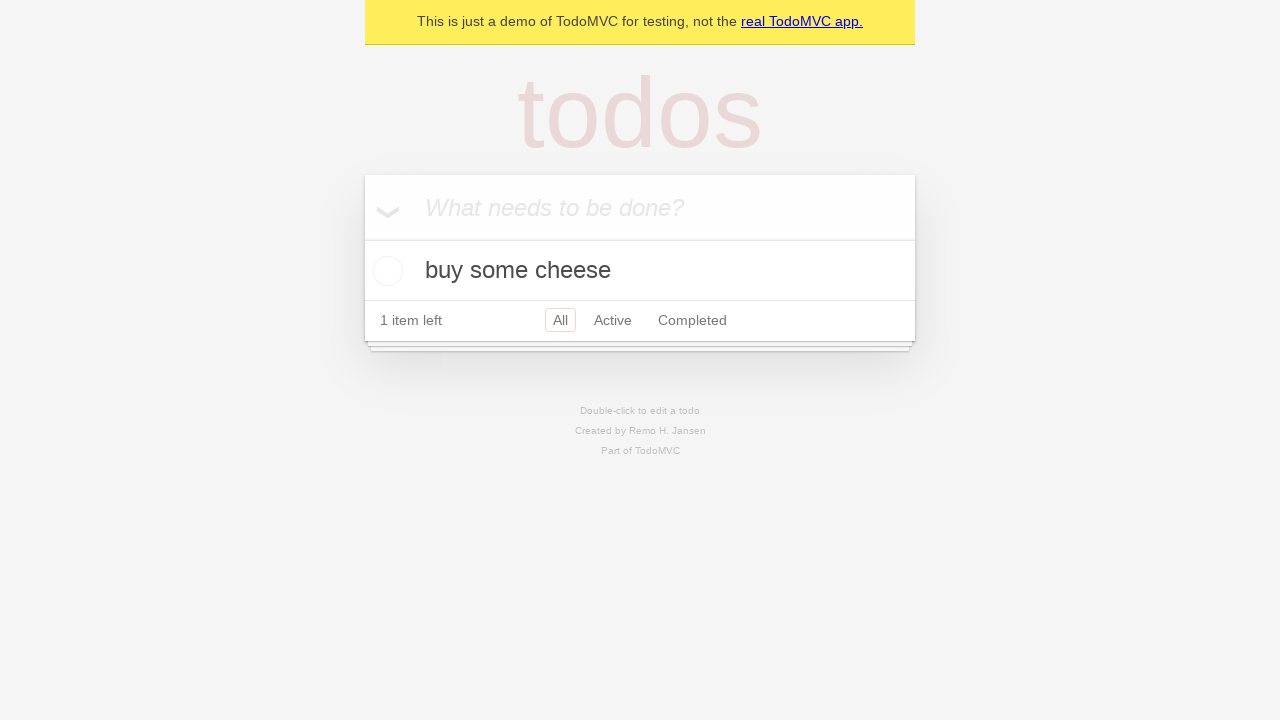

Filled todo input with 'feed the cat' on internal:attr=[placeholder="What needs to be done?"i]
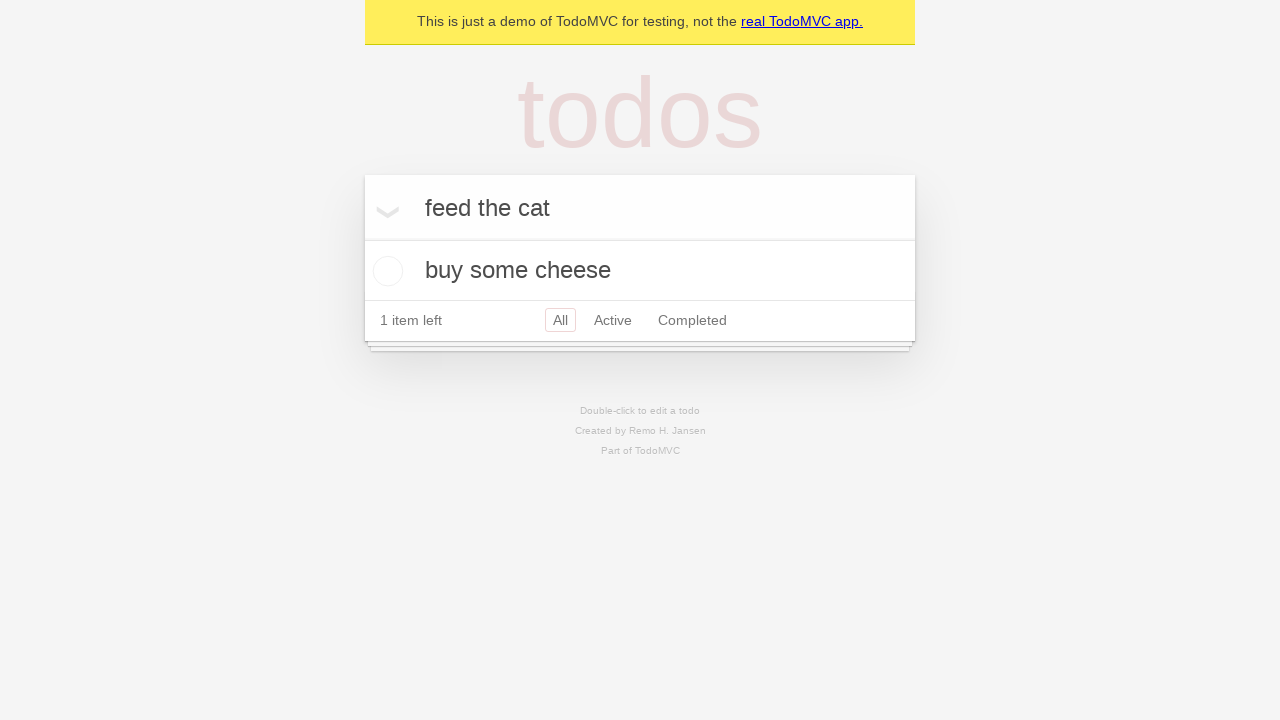

Pressed Enter to add 'feed the cat' to the todo list on internal:attr=[placeholder="What needs to be done?"i]
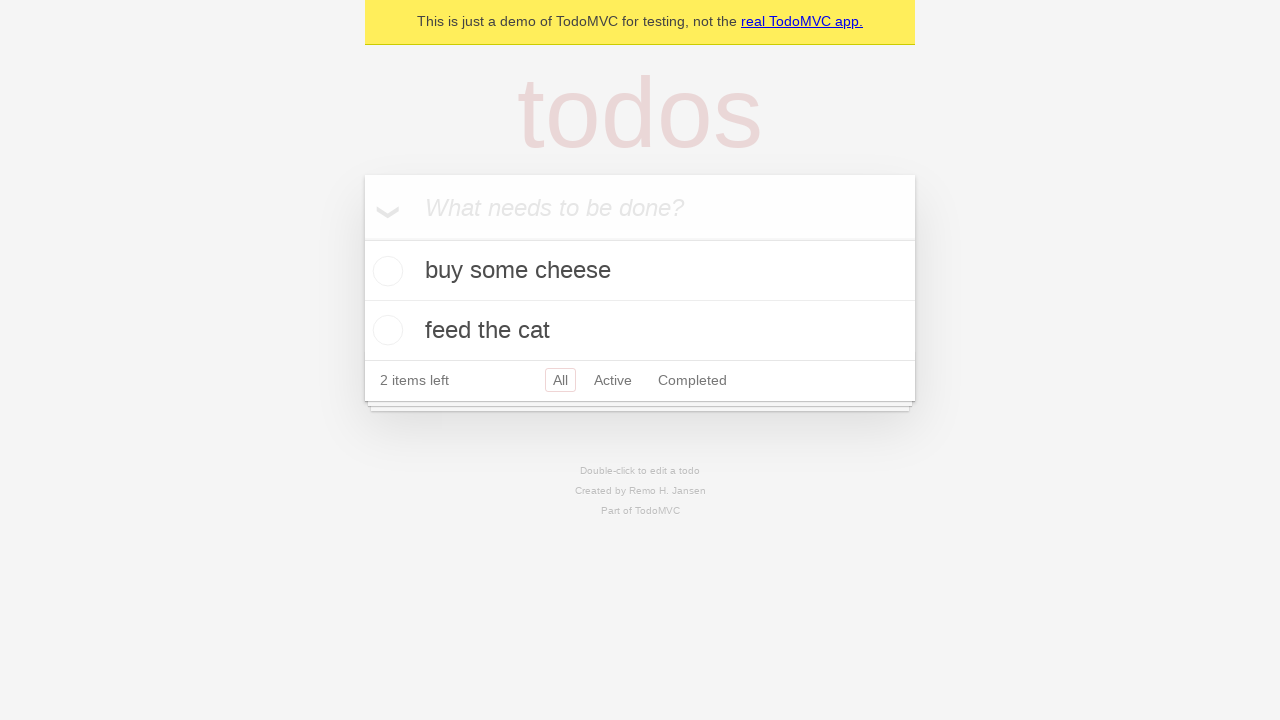

Filled todo input with 'book a doctors appointment' on internal:attr=[placeholder="What needs to be done?"i]
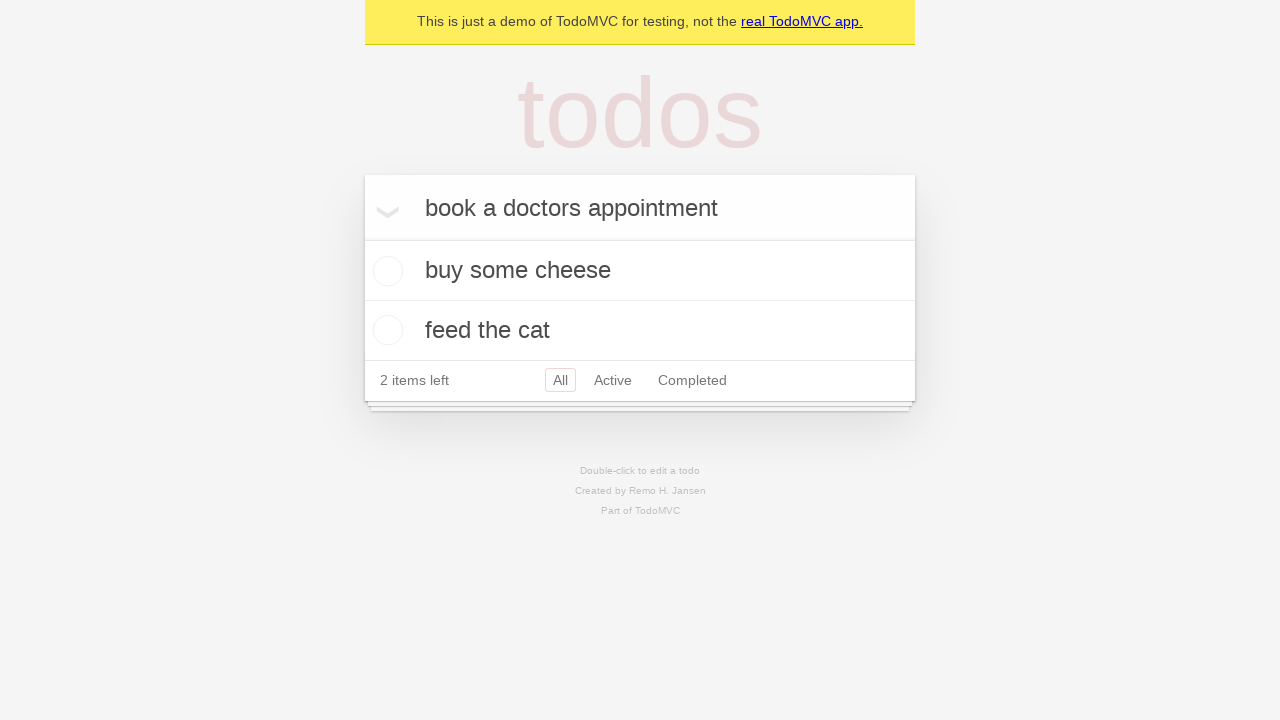

Pressed Enter to add 'book a doctors appointment' to the todo list on internal:attr=[placeholder="What needs to be done?"i]
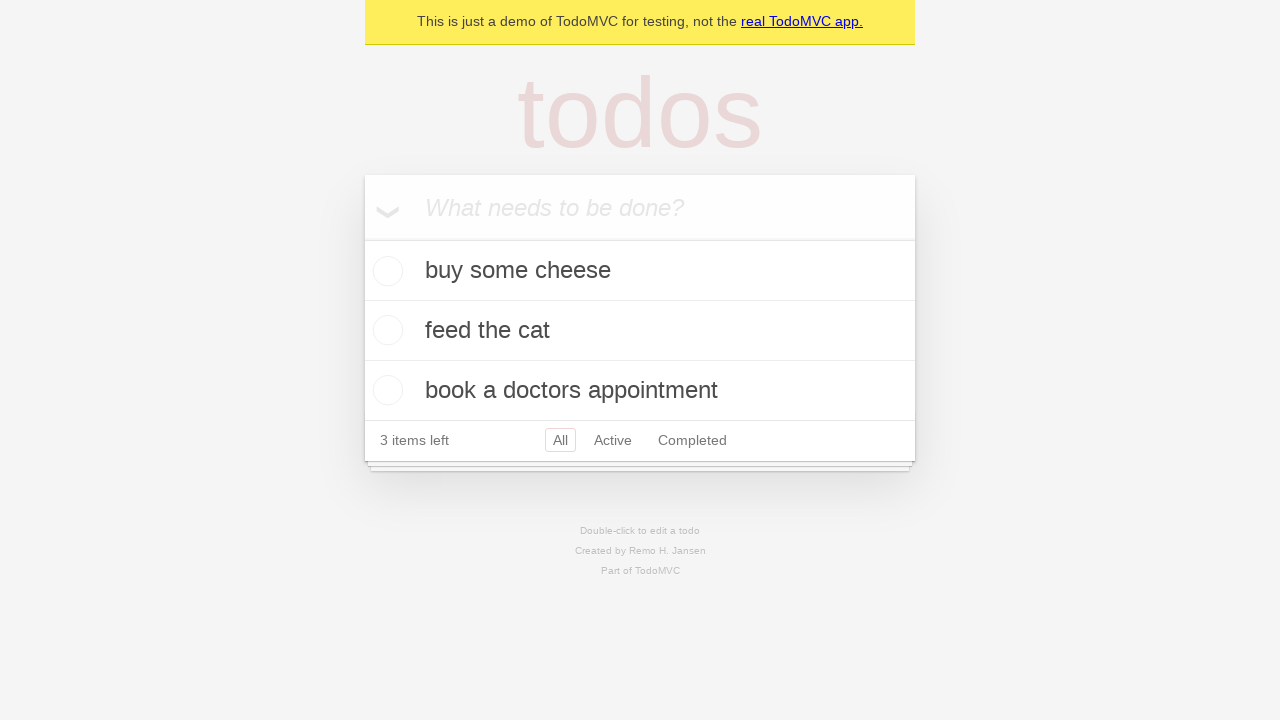

Checked the first todo item as completed at (385, 271) on .todo-list li .toggle >> nth=0
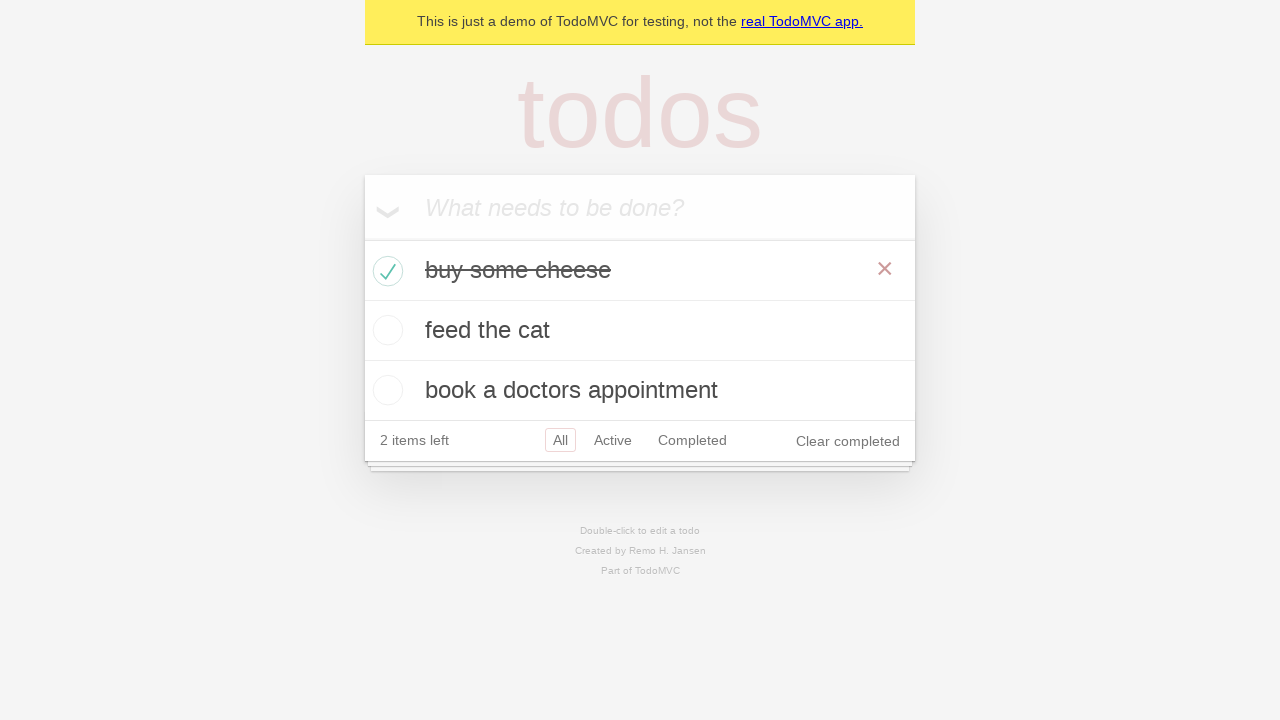

Clear completed button appeared and is visible
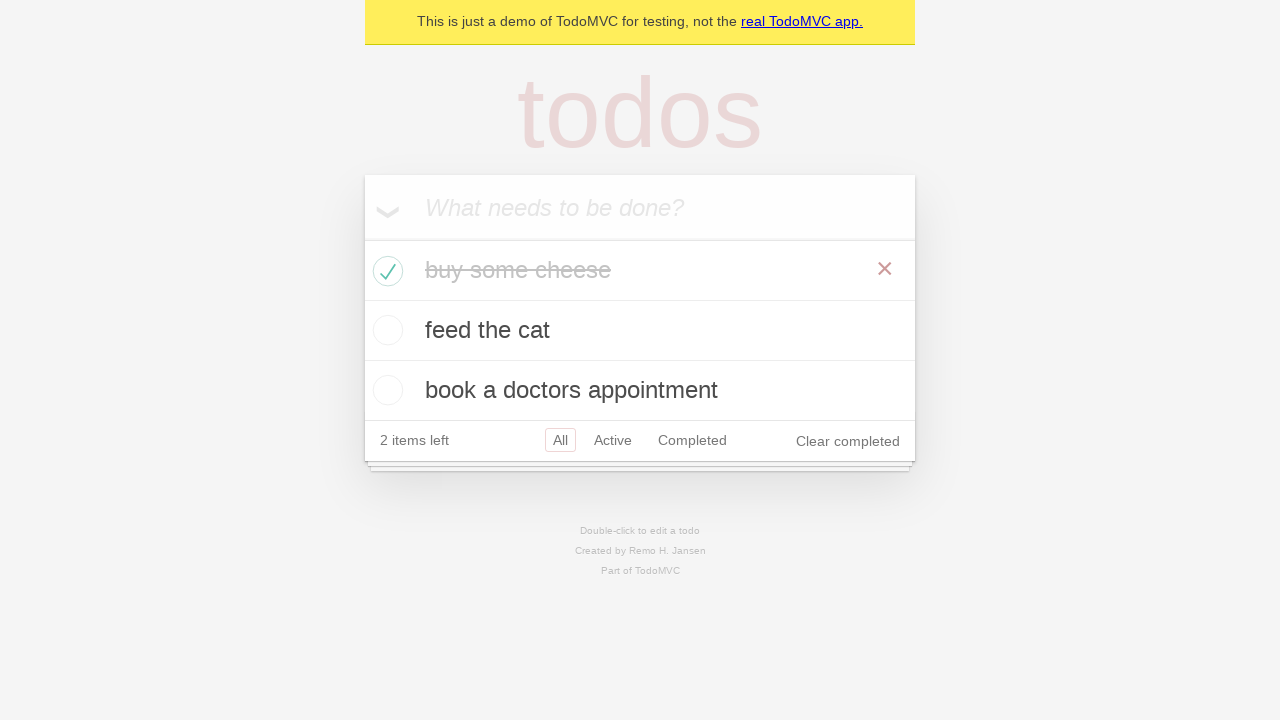

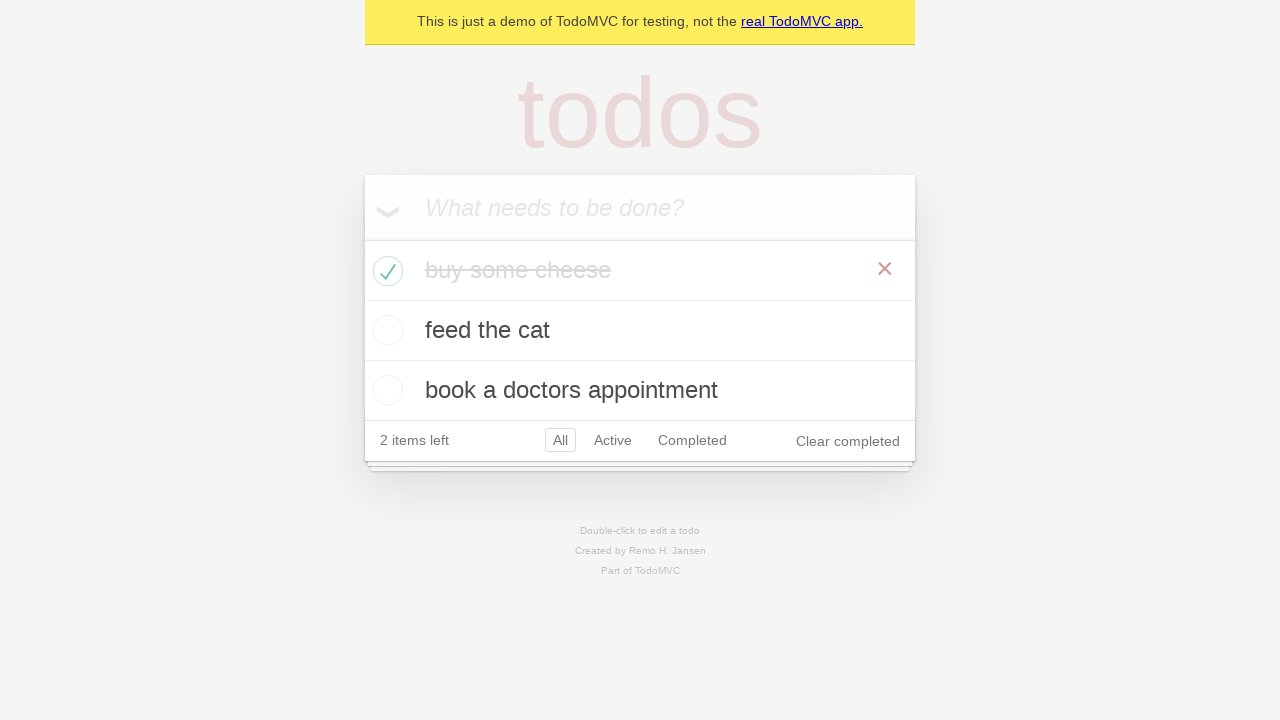